Tests clicking on the Fan Store image and verifying navigation to the fan shop page

Starting URL: https://soccerzone.com/

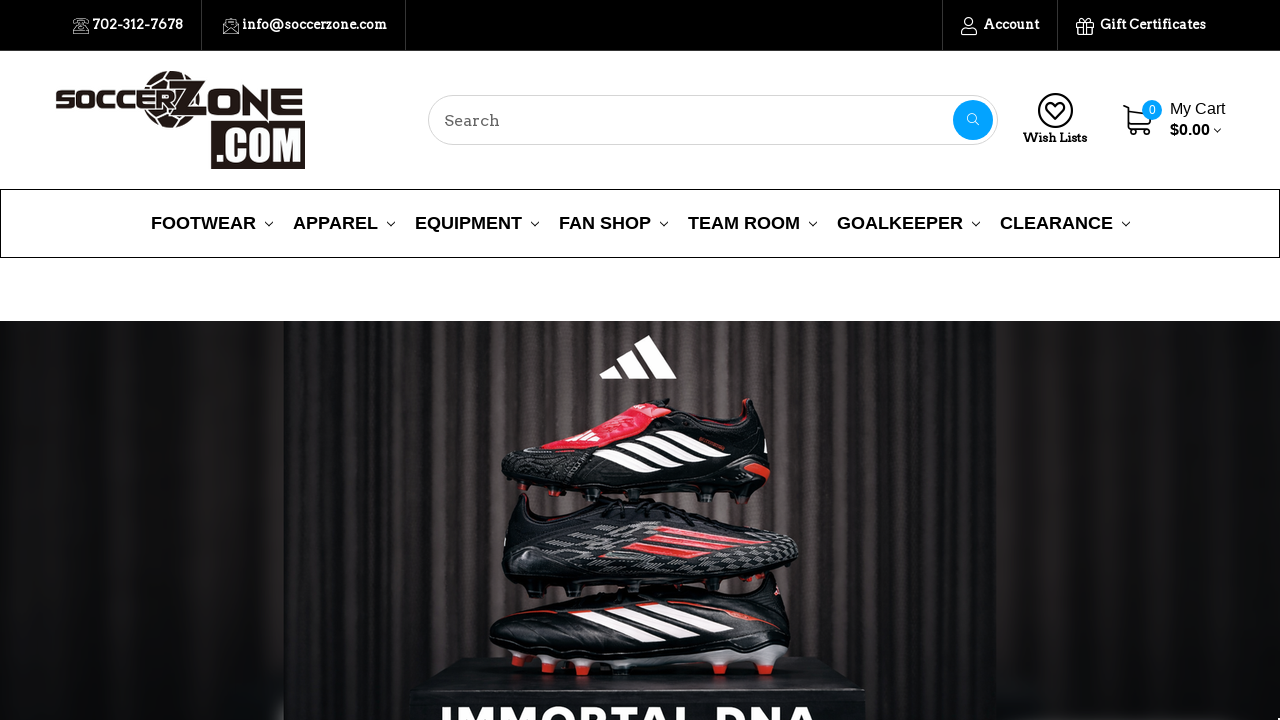

Clicked on the Fan Store image at (640, 360) on img[src='images/stencil/original/image-manager/fanstore.png']
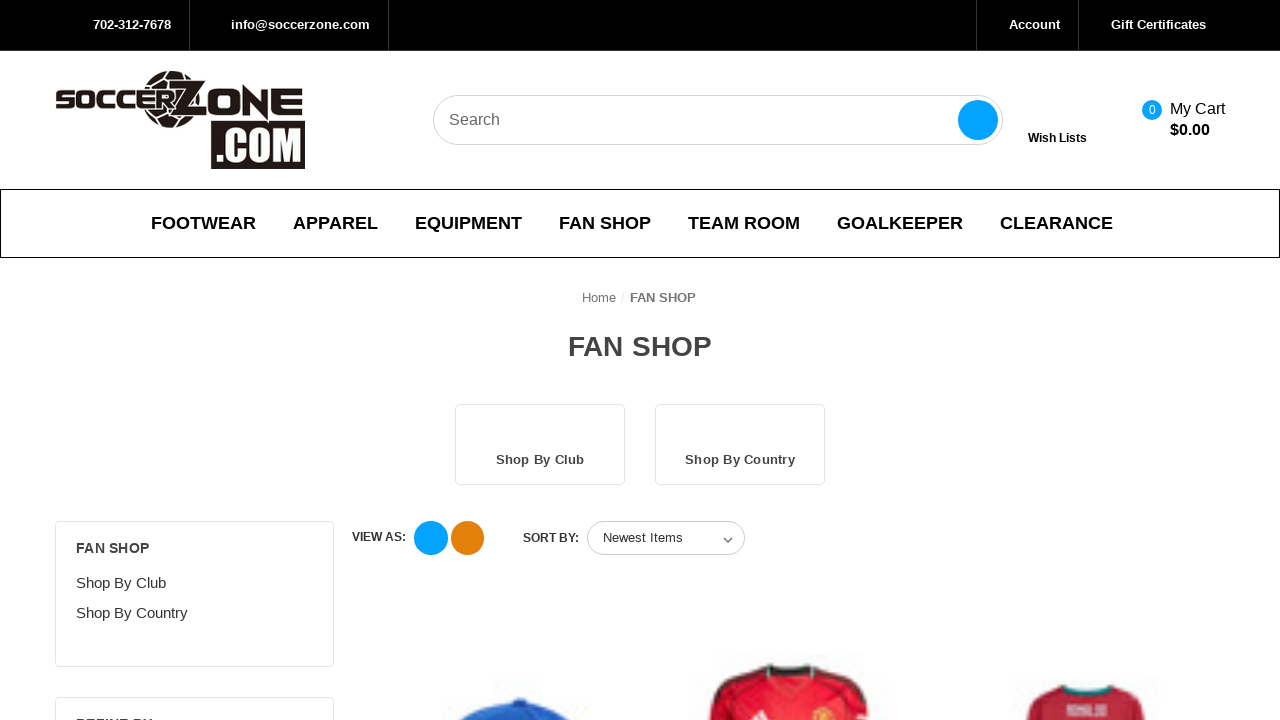

Verified navigation to fan shop page
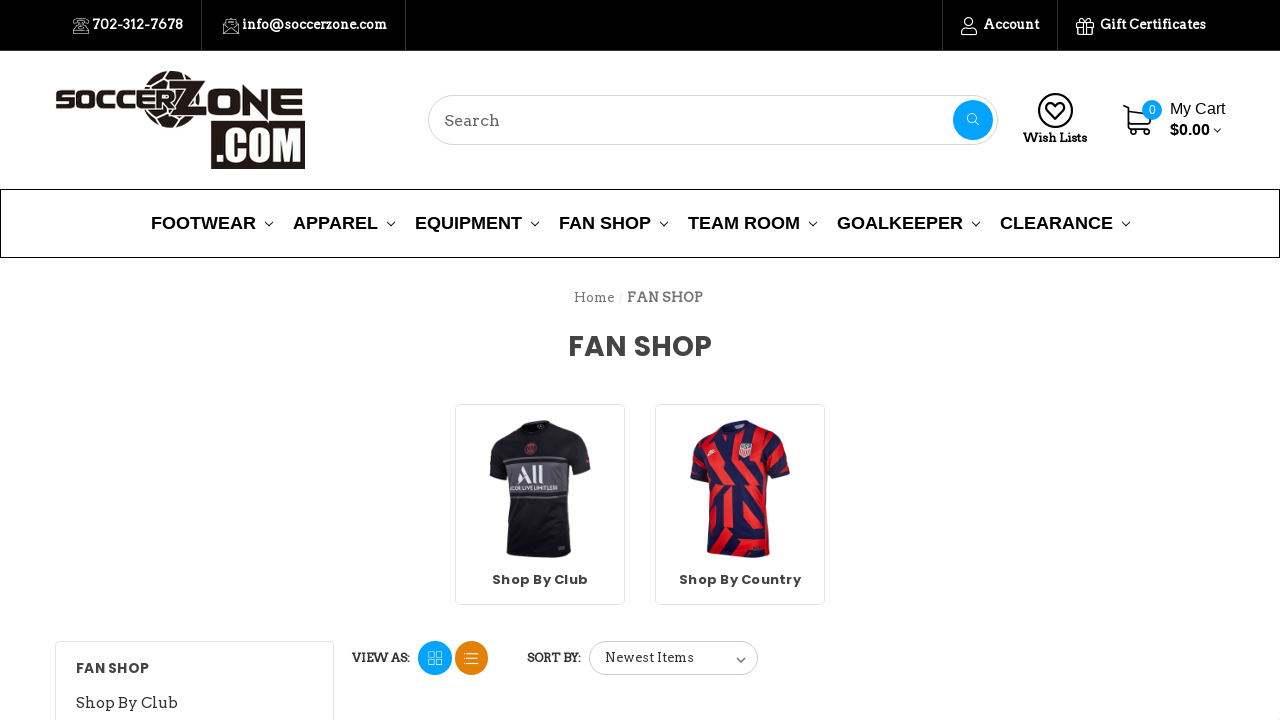

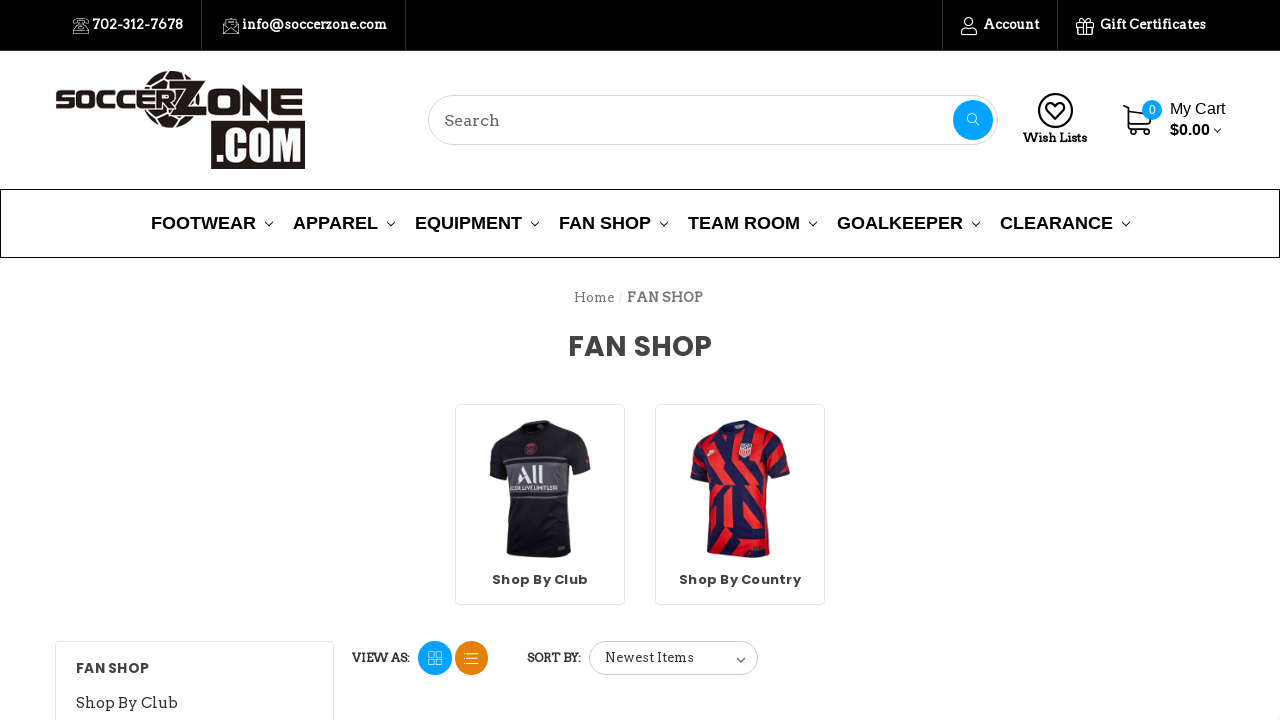